Tests dynamic loading with explicit wait - clicks start button and uses explicit wait for content to appear

Starting URL: http://the-internet.herokuapp.com/dynamic_loading/2

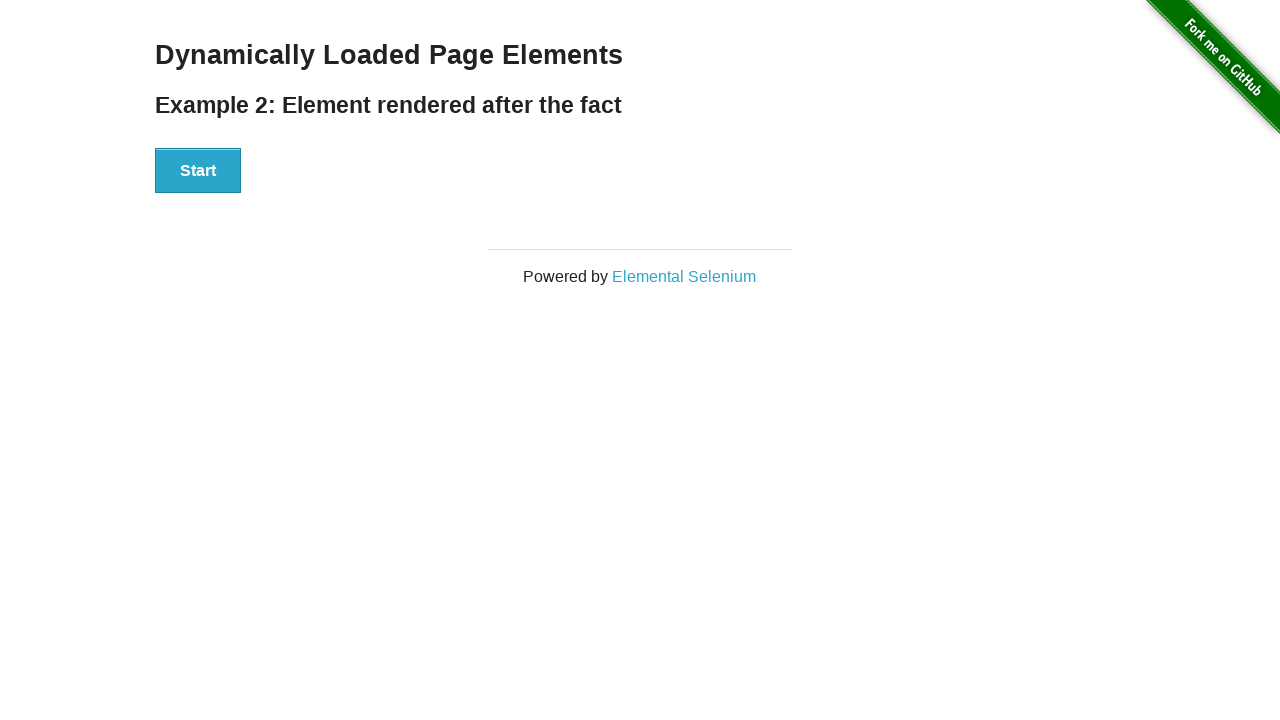

Clicked the start button to initiate dynamic loading at (198, 171) on #start button
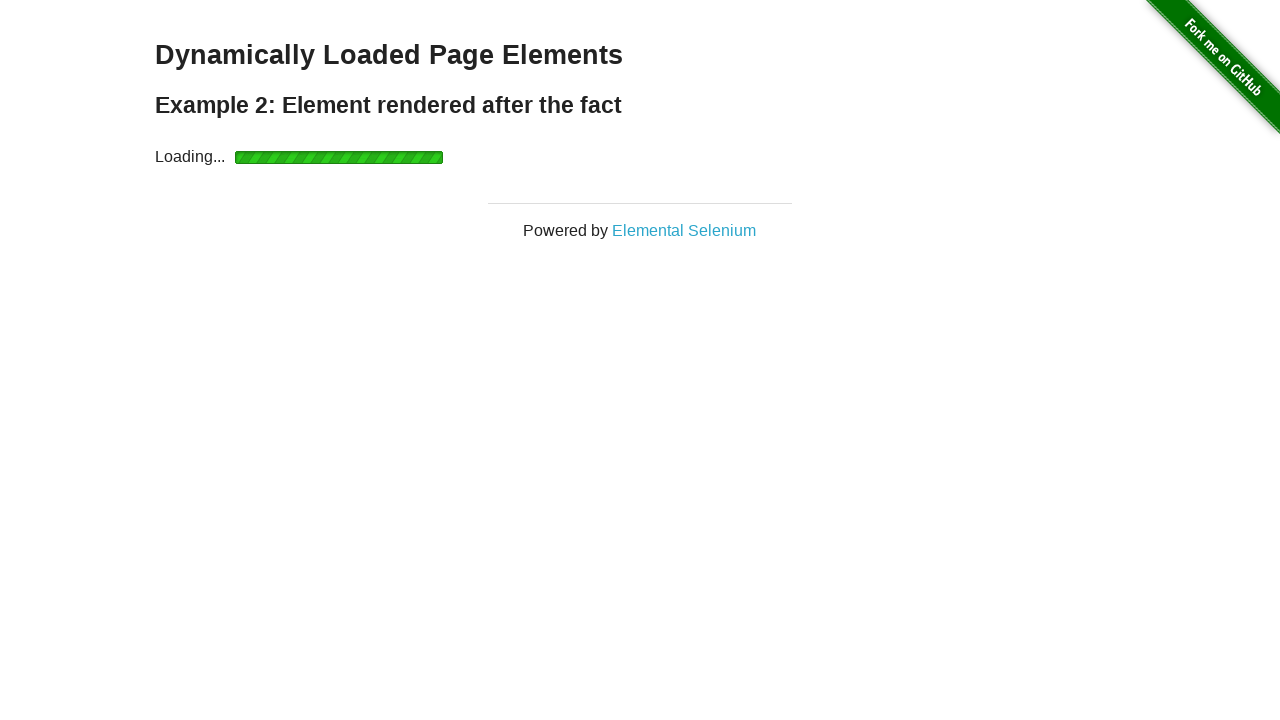

Waited for finish element to become visible (explicit wait completed)
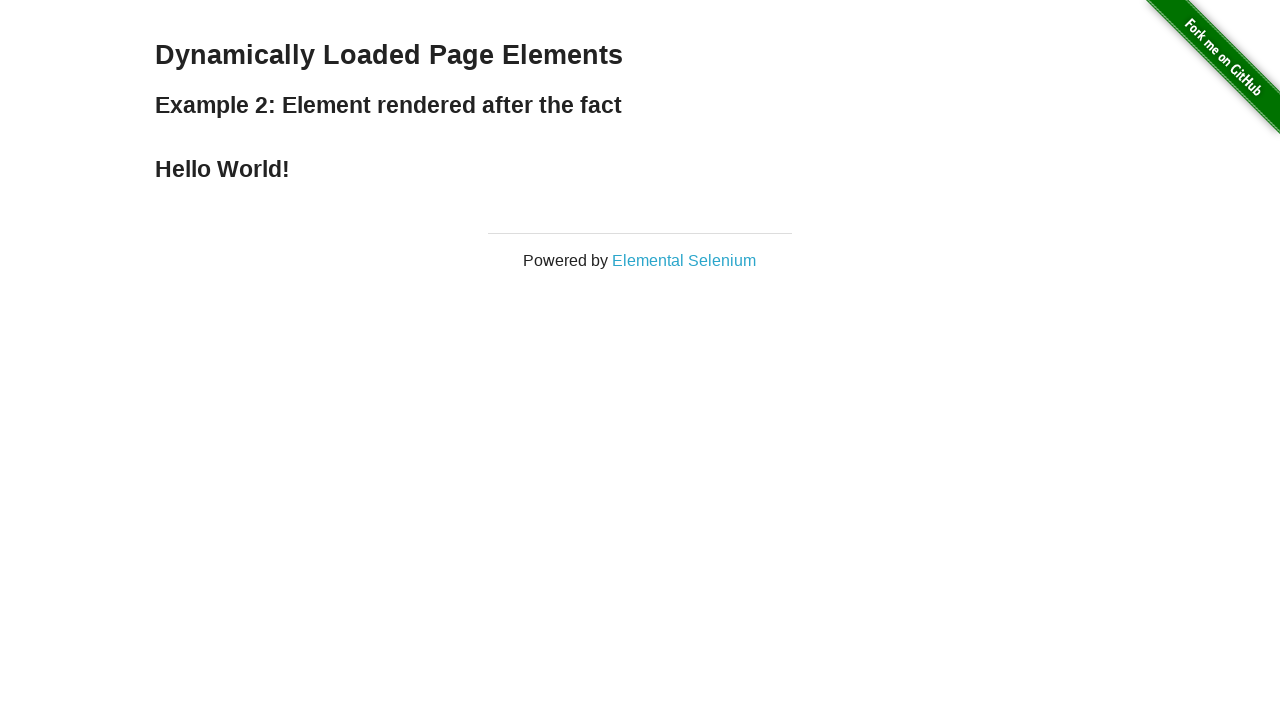

Verified that finish element contains 'Hello World!' text
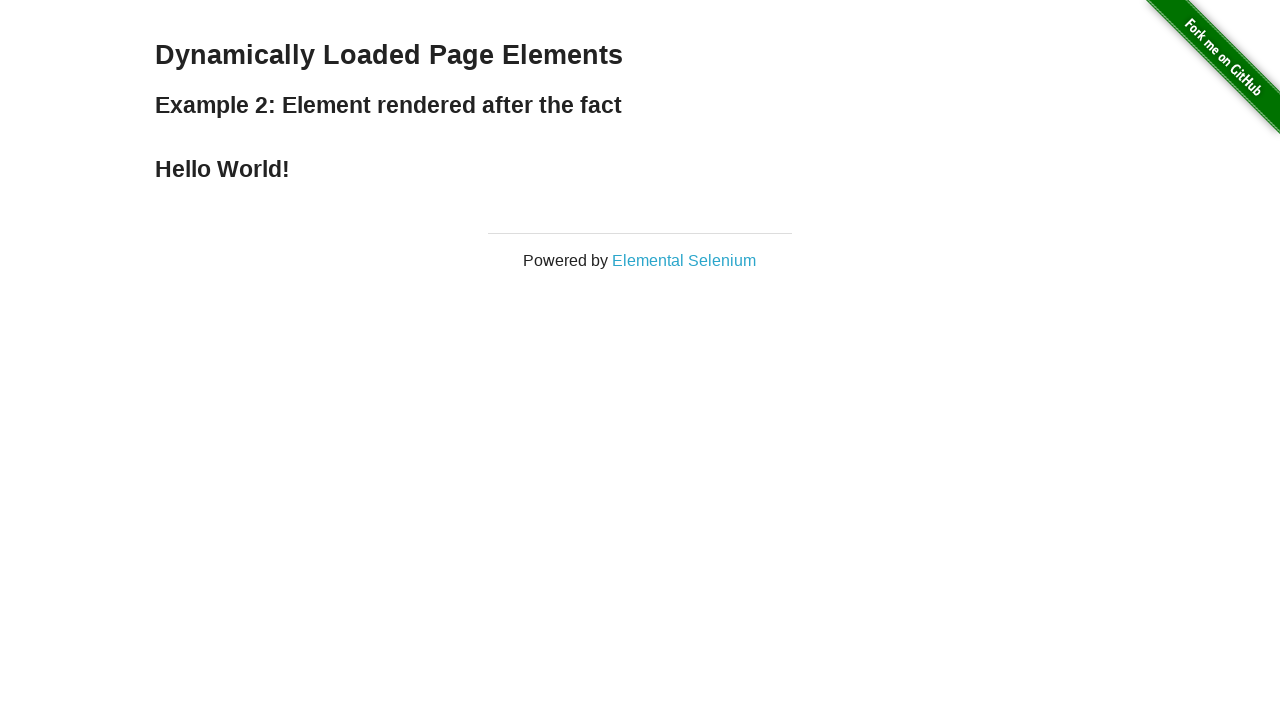

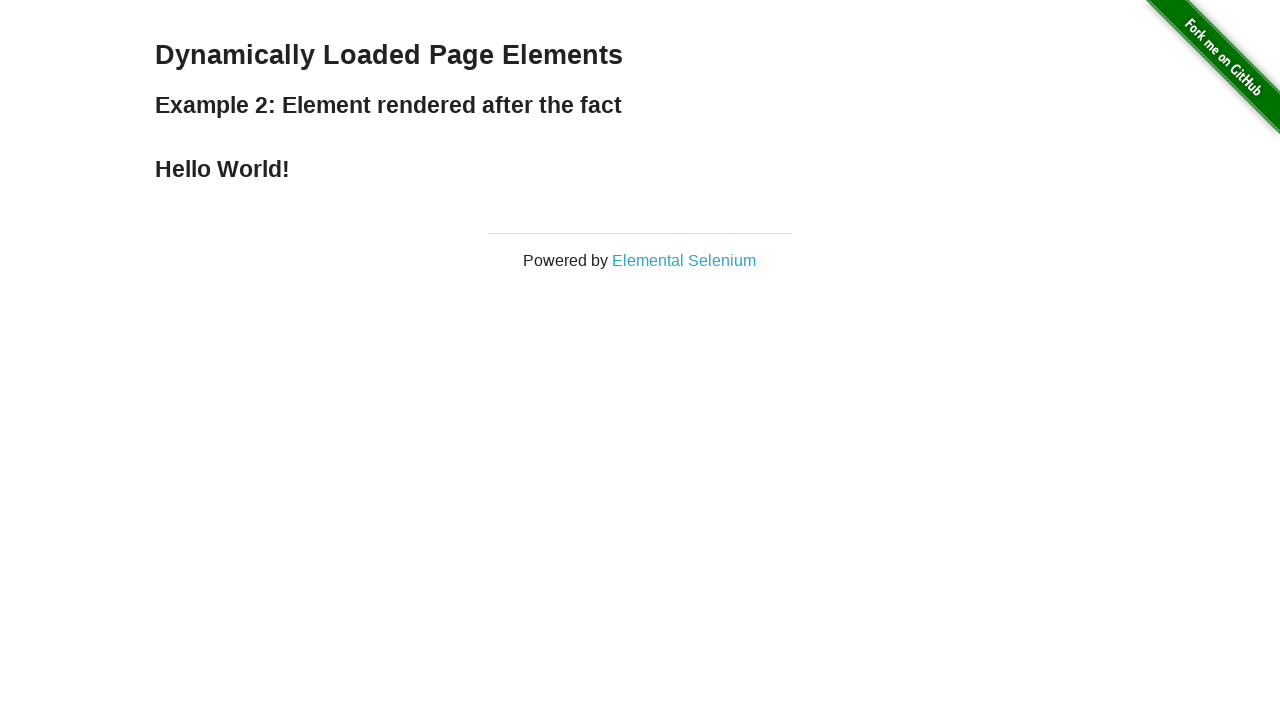